Tests Google Translate functionality by entering English text and clearing the input field multiple times

Starting URL: https://translate.google.co.in/?sl=en&tl=hi&op=translate

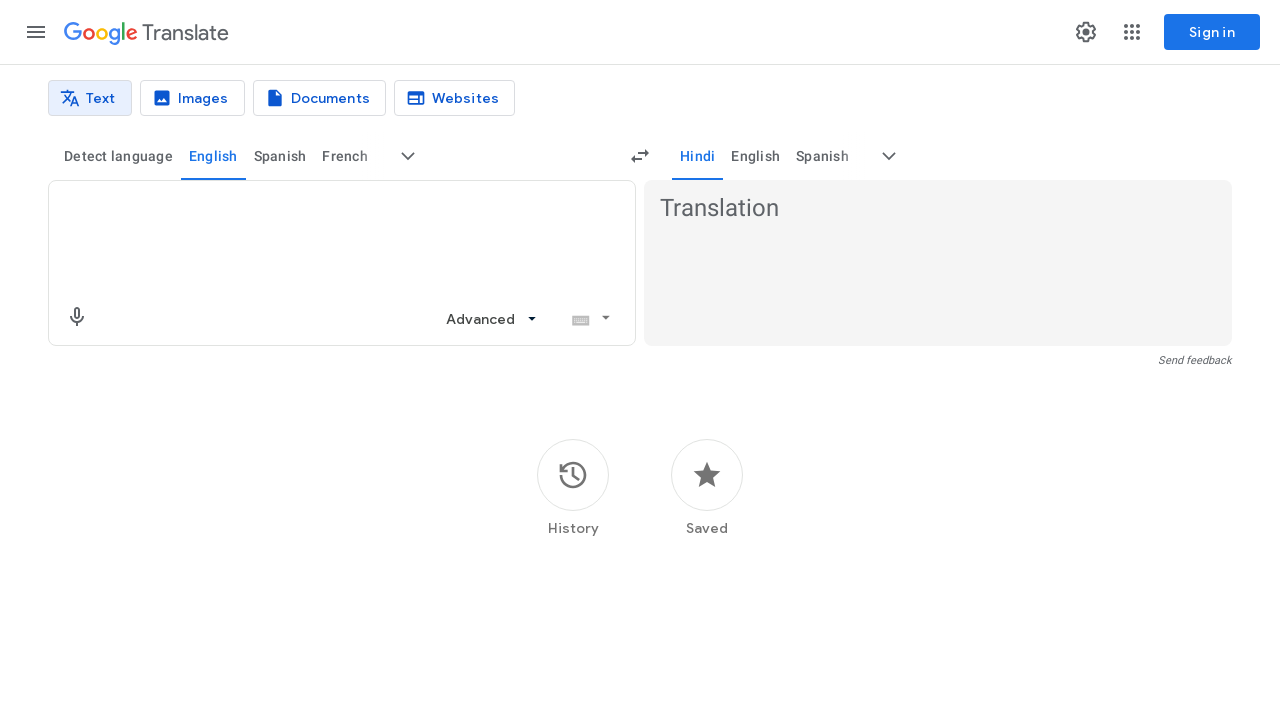

Filled source textarea with 'Hello world' on textarea.er8xn
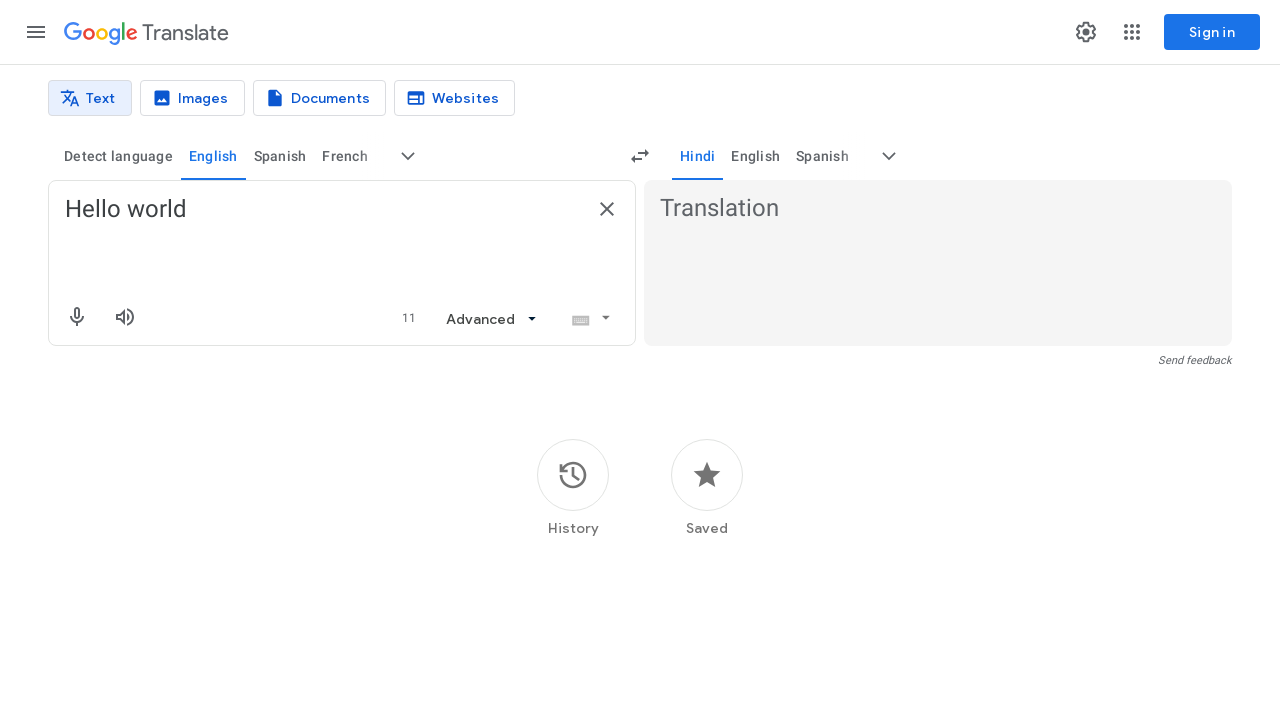

Translation output appeared
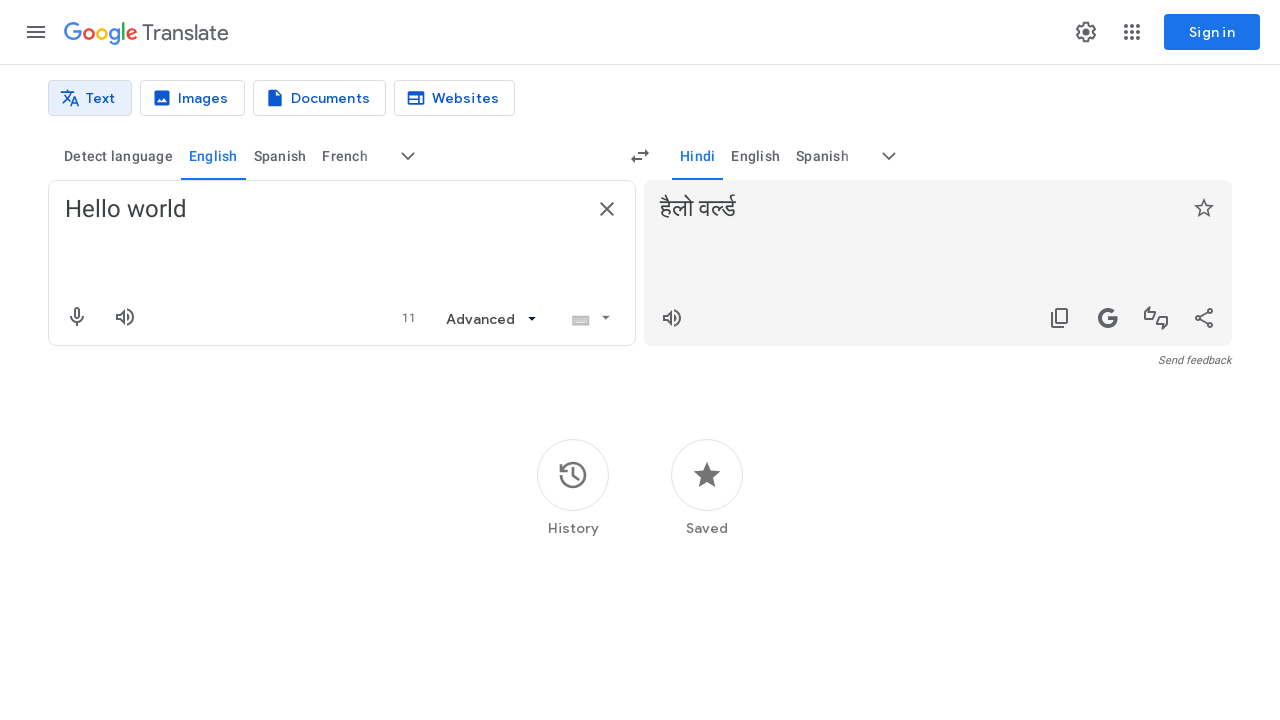

Clicked clear source text button to reset input at (607, 209) on button[aria-label='Clear source text']
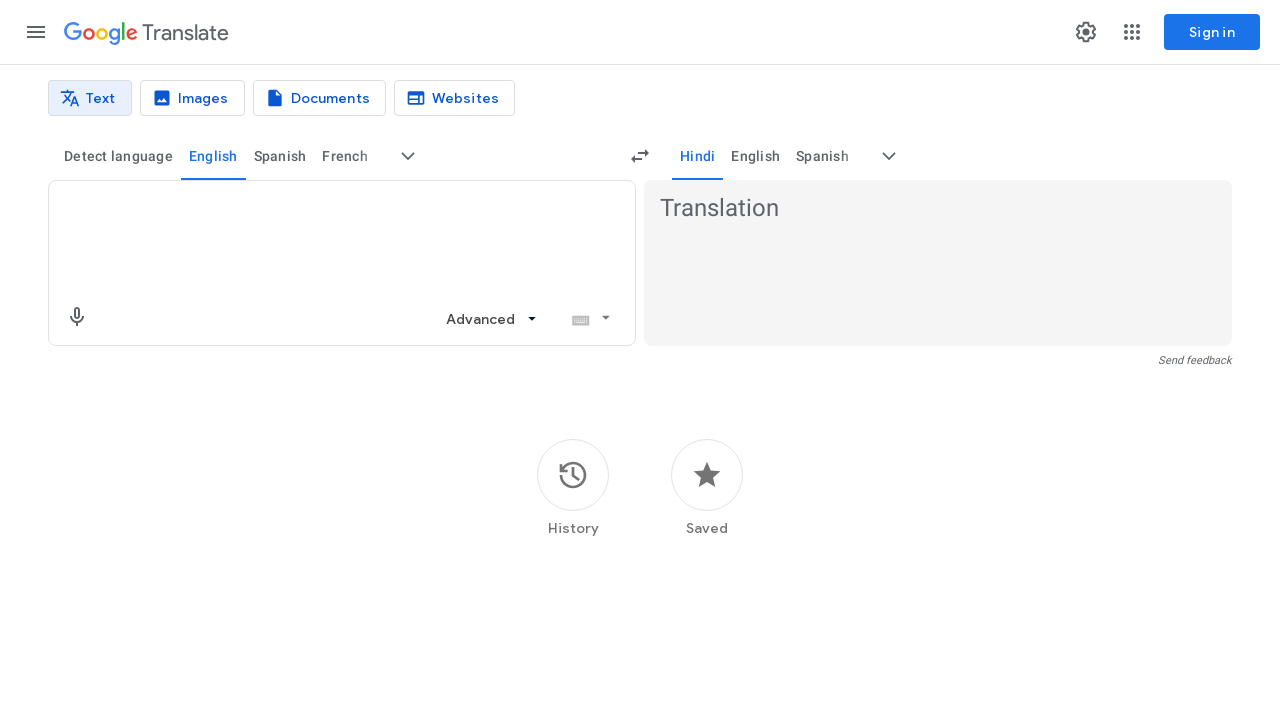

Filled source textarea with 'Good morning' on textarea.er8xn
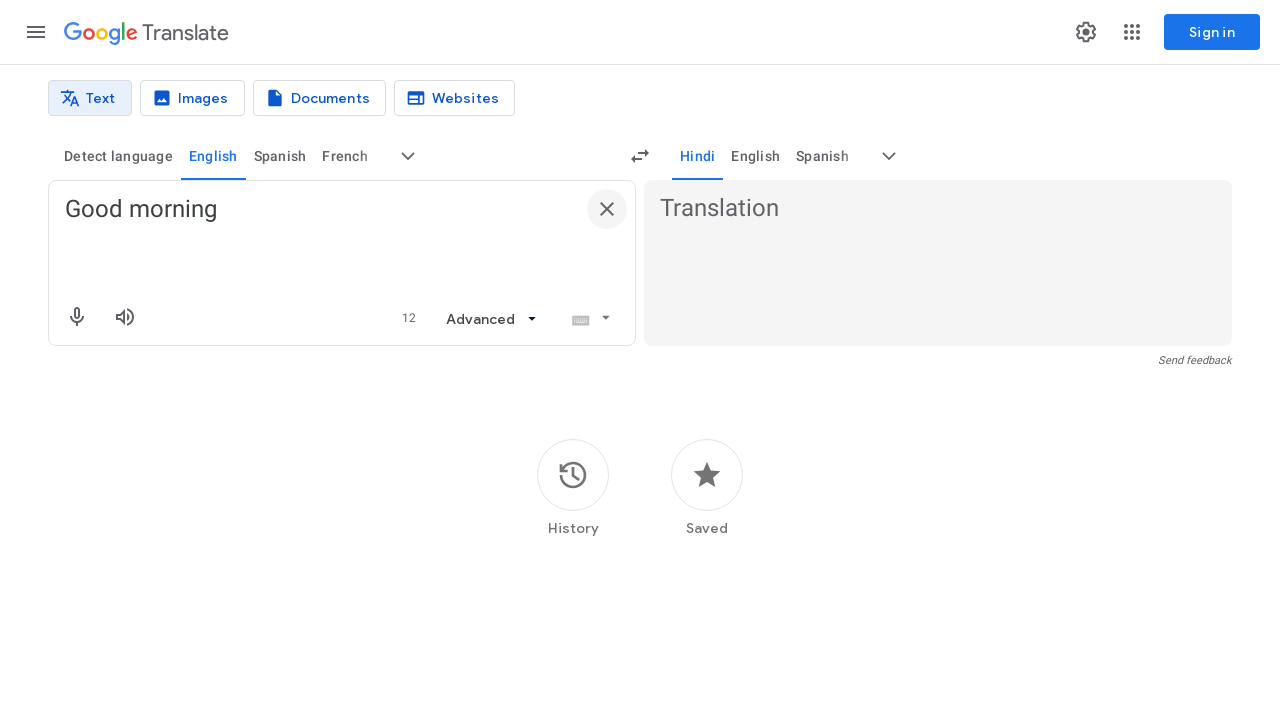

Translation output appeared
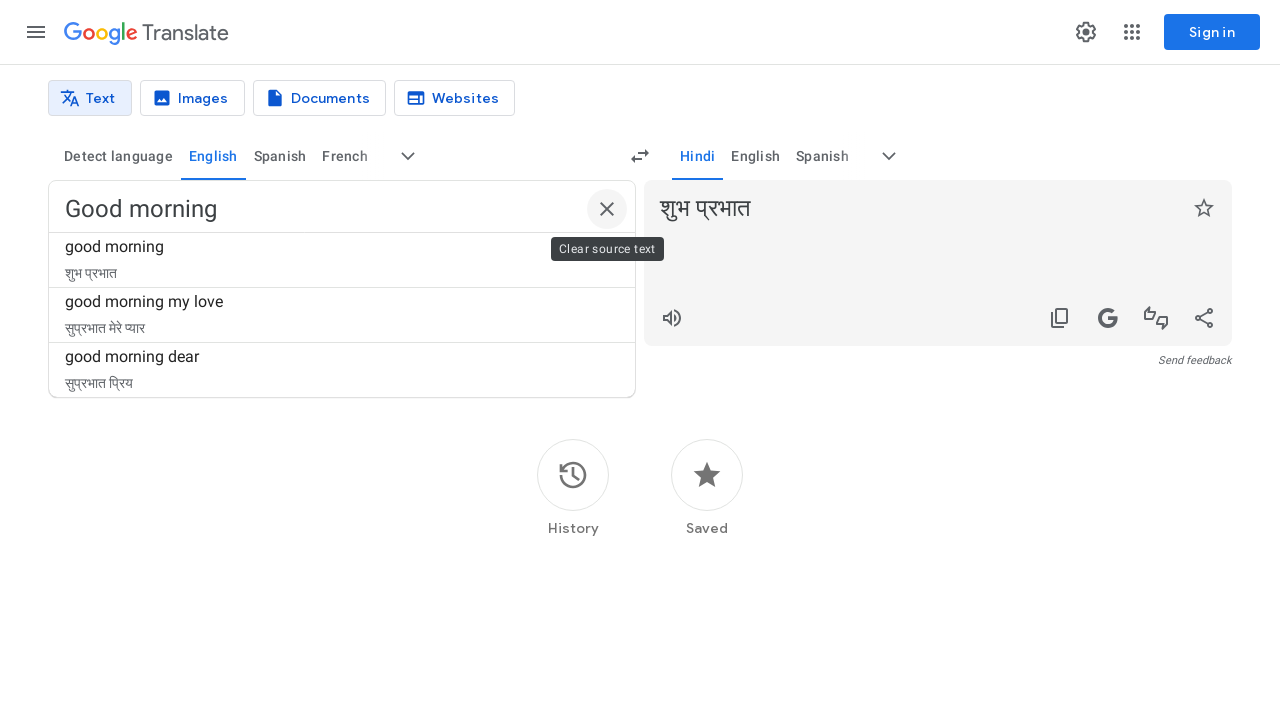

Clicked clear source text button to reset input at (607, 209) on button[aria-label='Clear source text']
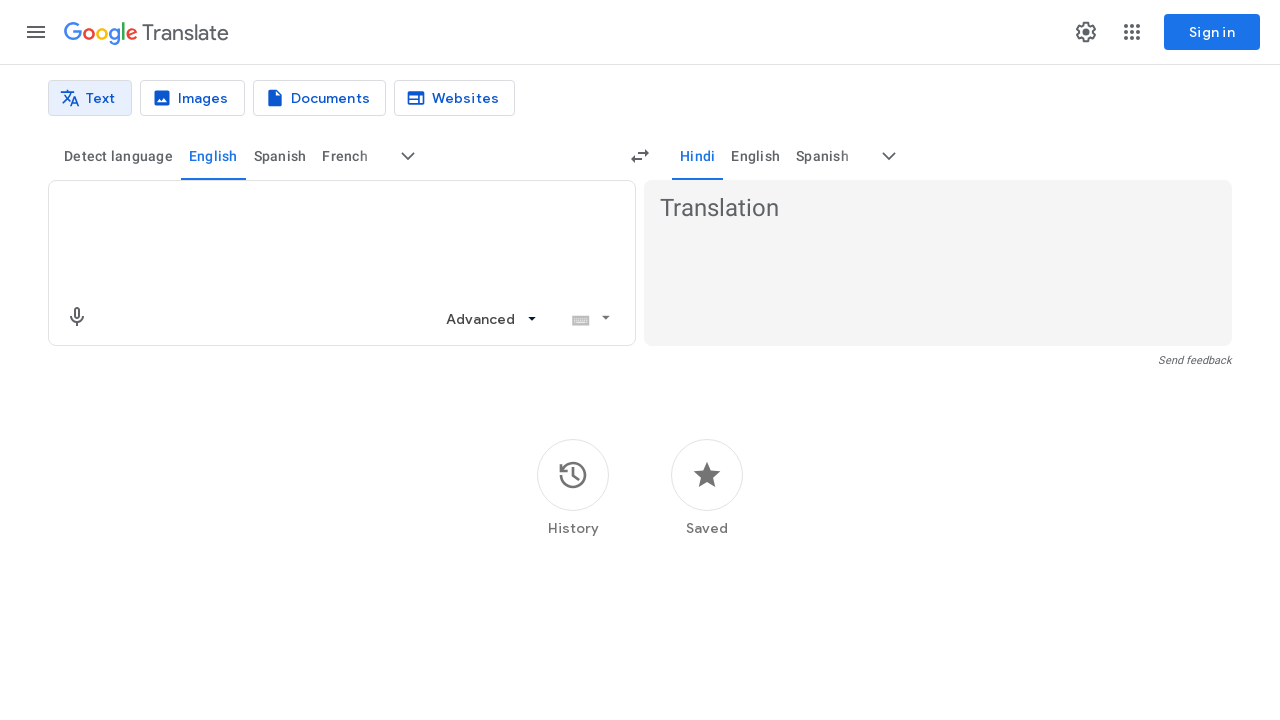

Filled source textarea with 'Thank you' on textarea.er8xn
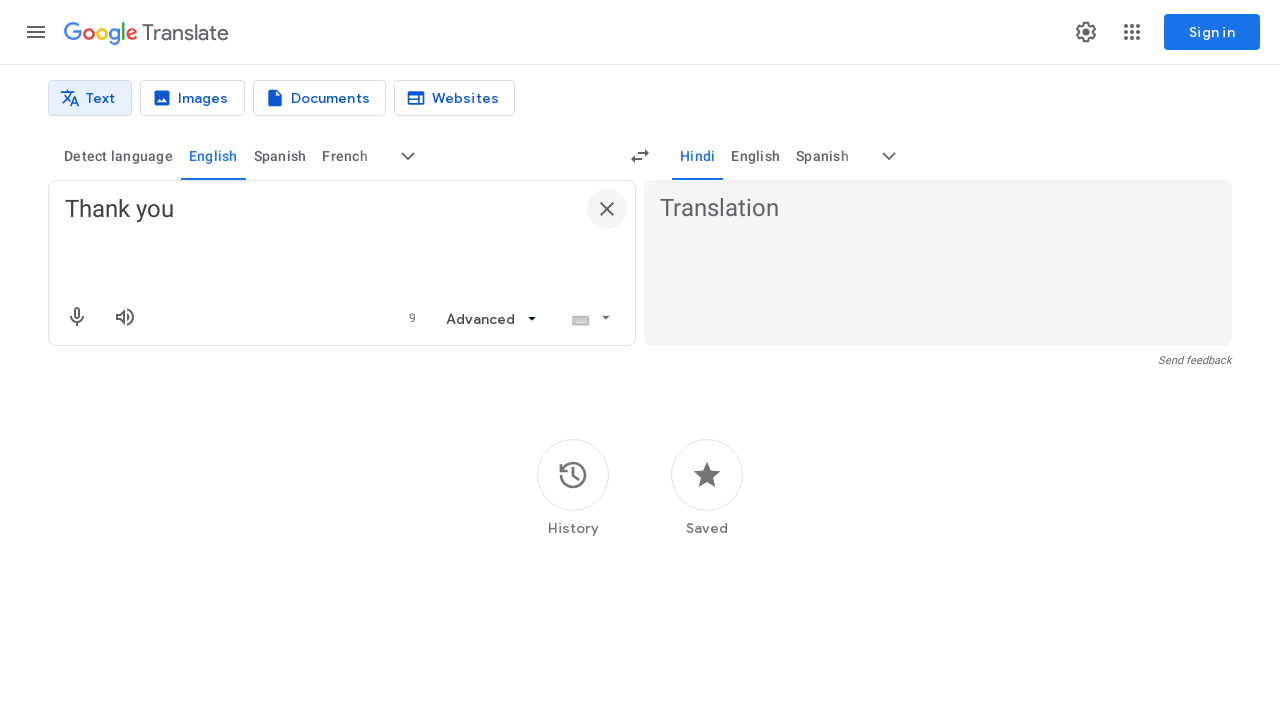

Translation output appeared
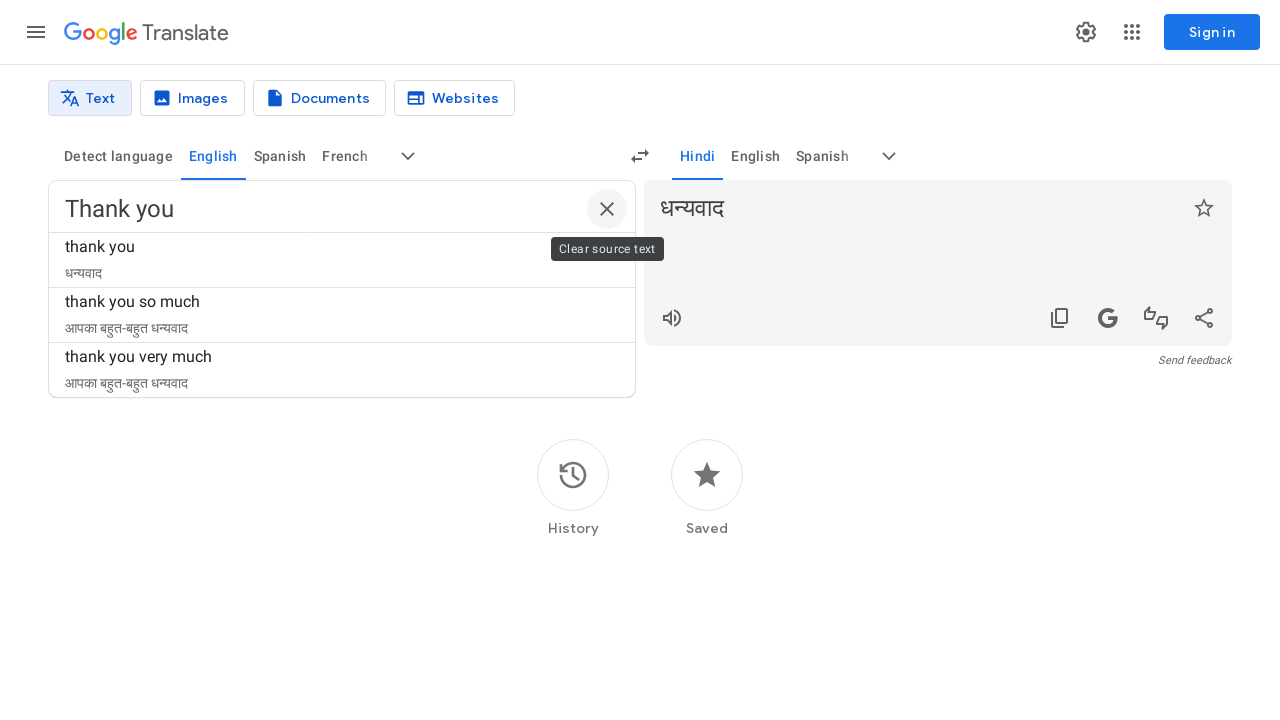

Clicked clear source text button to reset input at (607, 209) on button[aria-label='Clear source text']
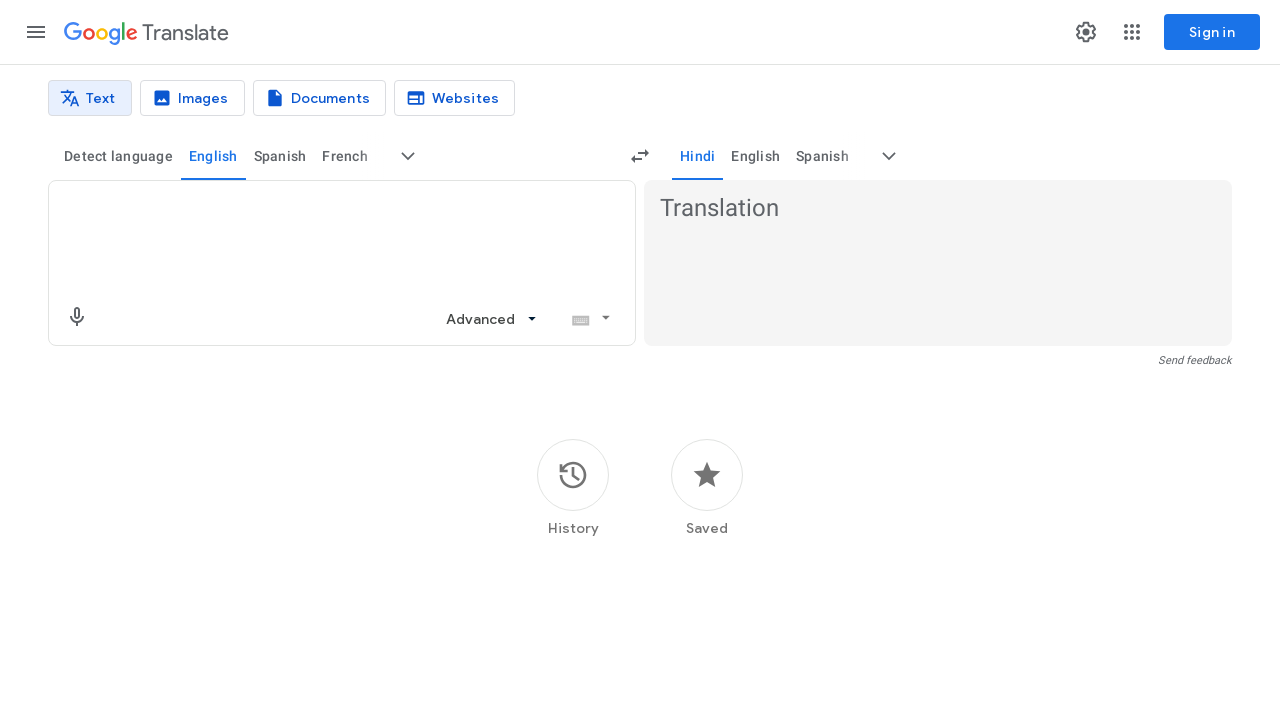

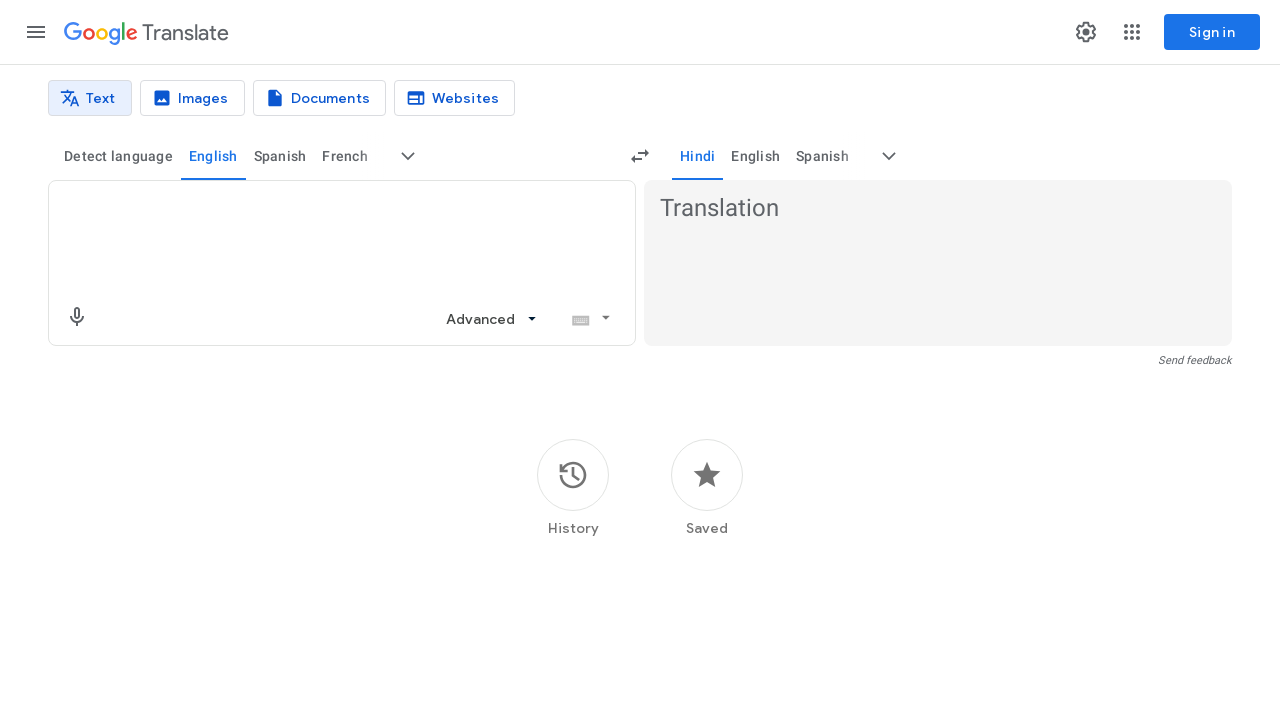